Automates playing the Cookie Clicker game by selecting English language, repeatedly clicking the cookie, and purchasing available upgrades when affordable. Runs for a limited duration demonstrating game automation.

Starting URL: https://ozh.github.io/cookieclicker/

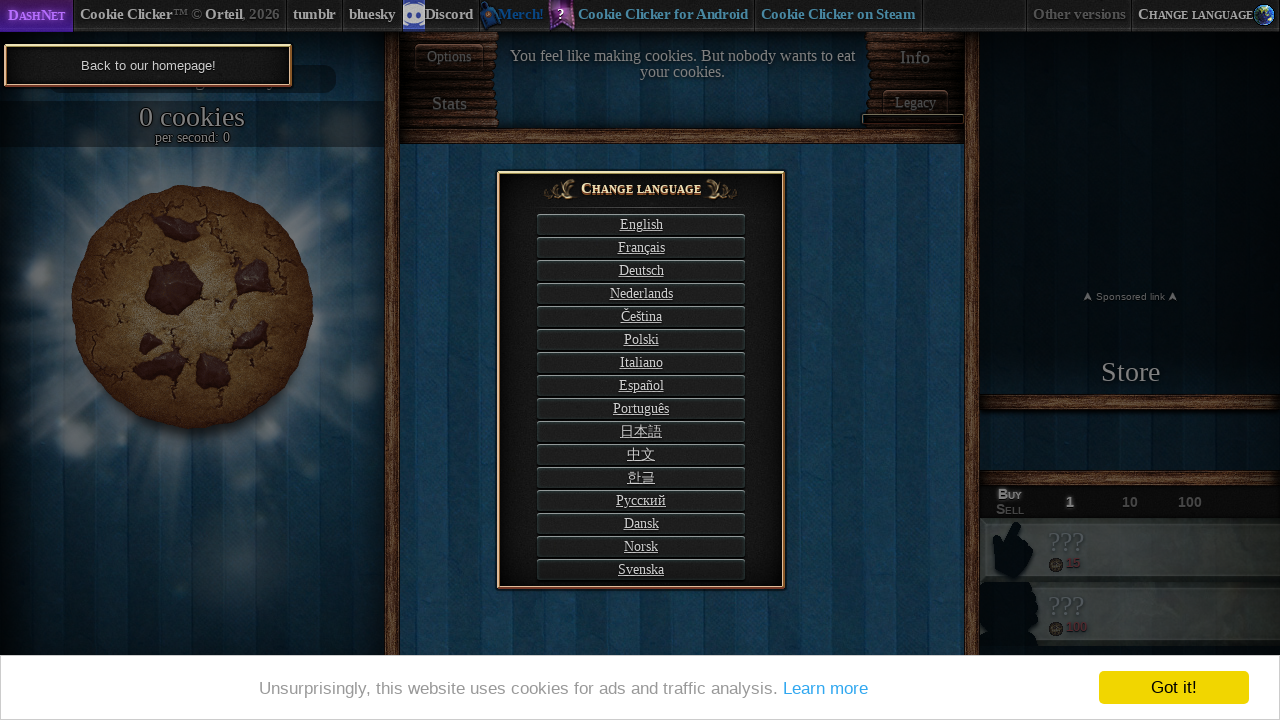

Waited 3 seconds for Cookie Clicker page to load
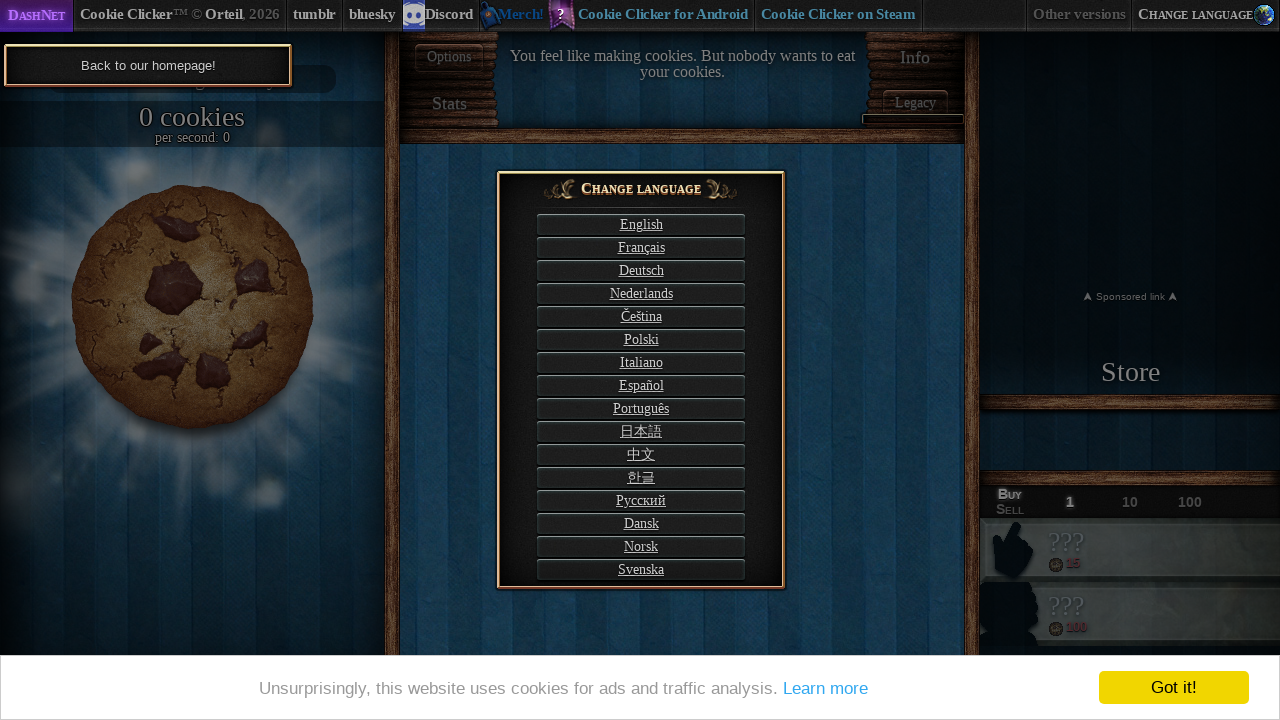

Selected English language from language selector at (641, 224) on #langSelect-EN
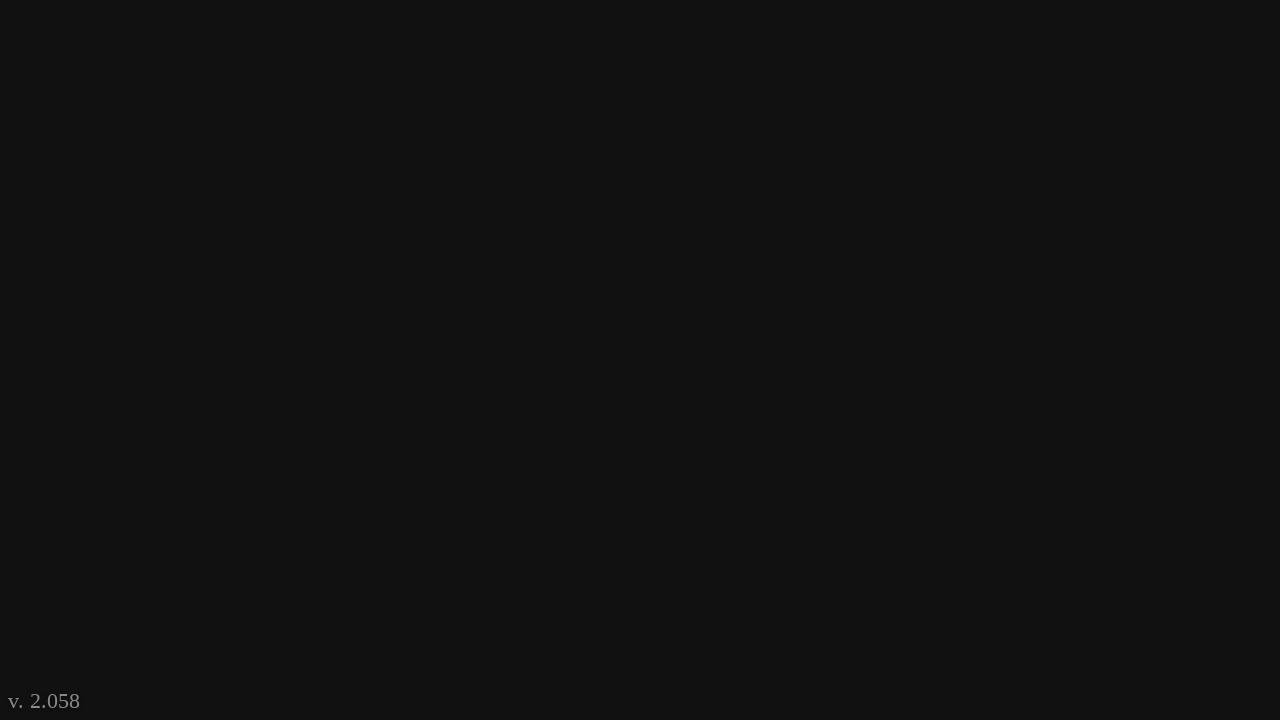

Waited 2 seconds for game to fully initialize
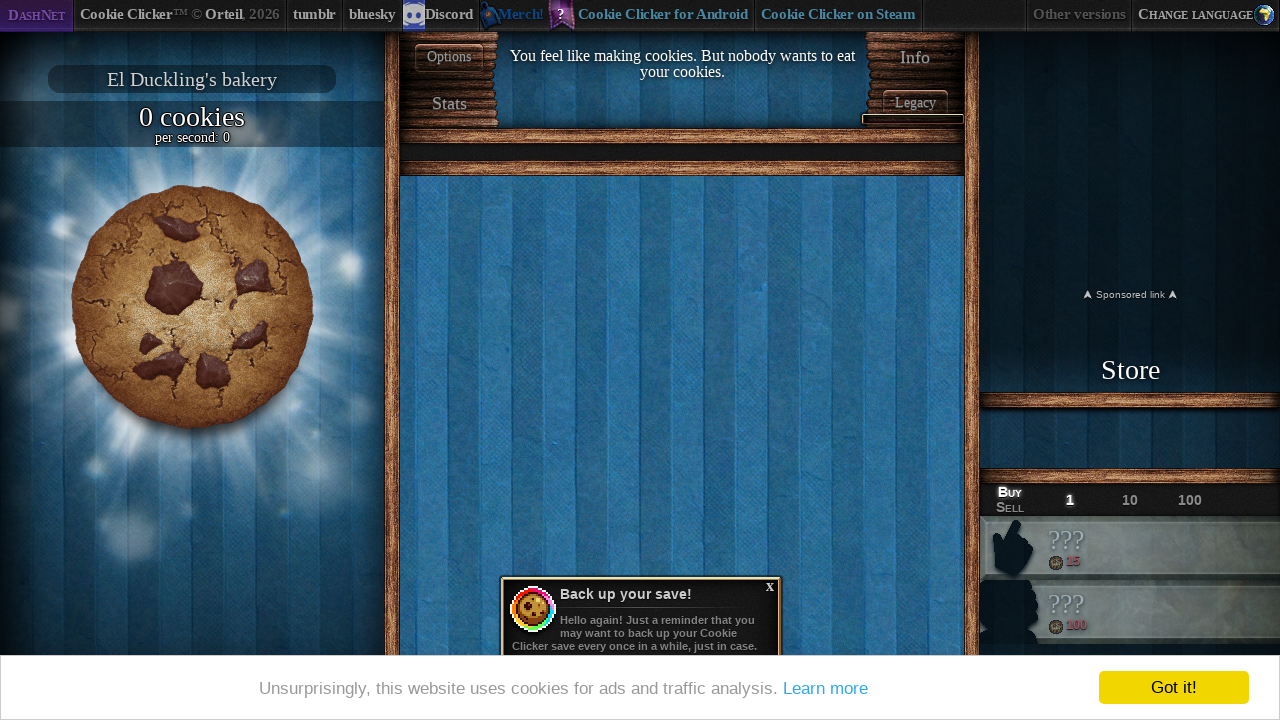

Clicked the big cookie at (192, 307) on #bigCookie
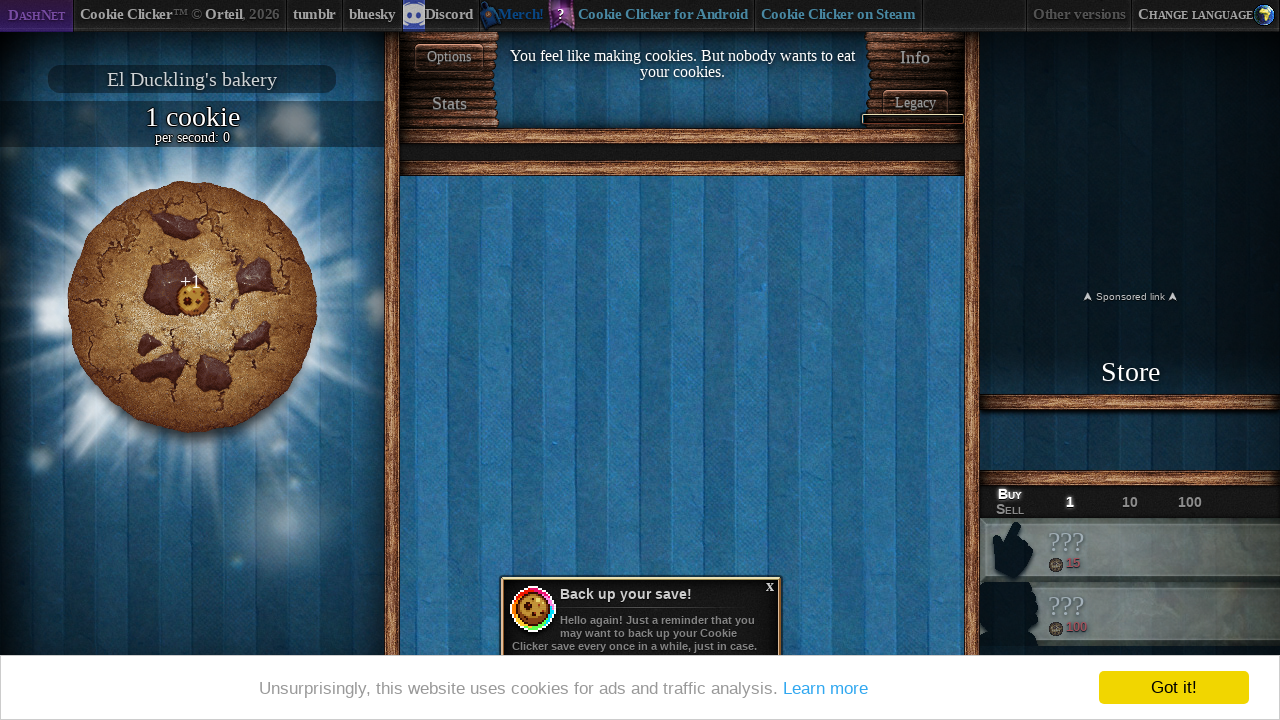

Clicked the big cookie at (192, 307) on #bigCookie
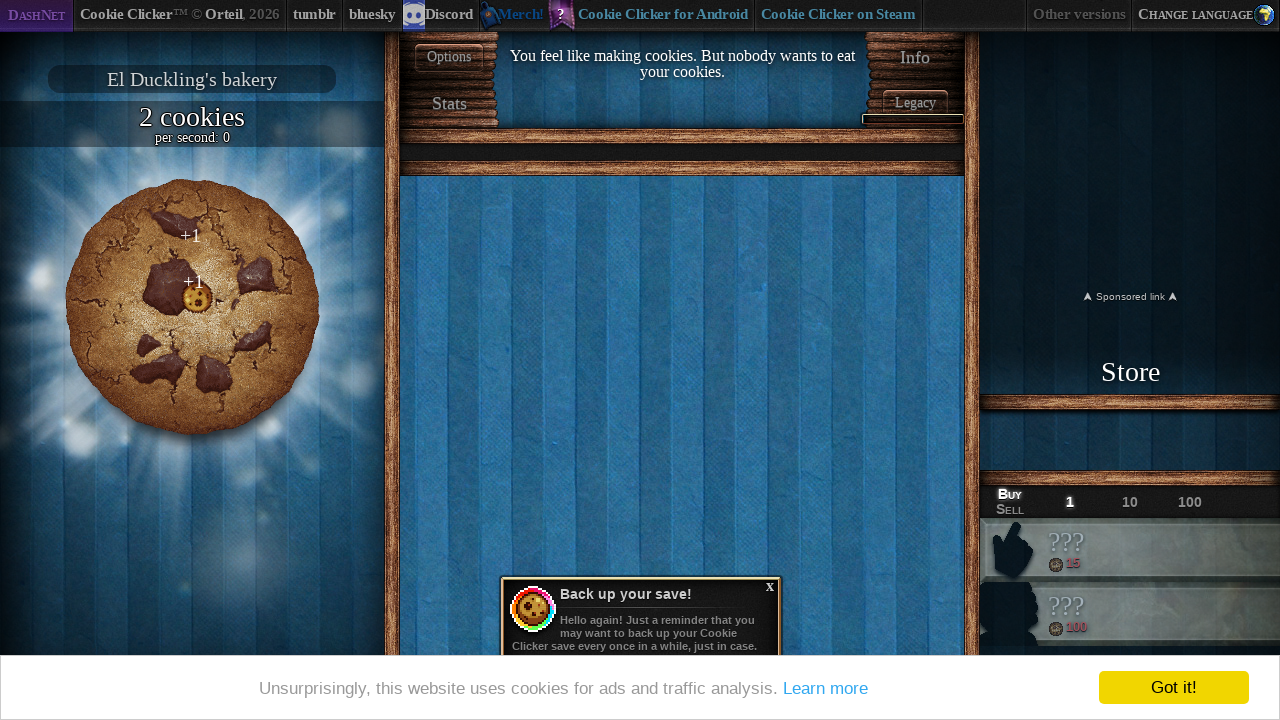

Clicked the big cookie at (192, 307) on #bigCookie
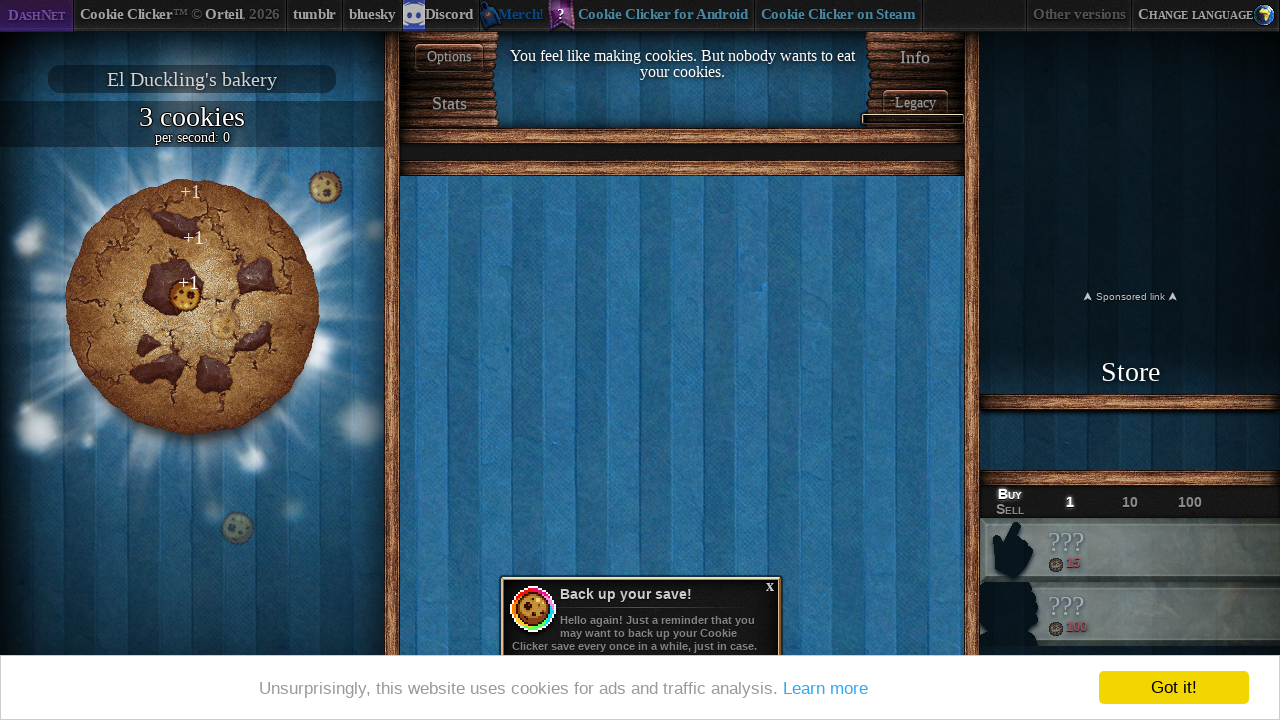

Clicked the big cookie at (192, 307) on #bigCookie
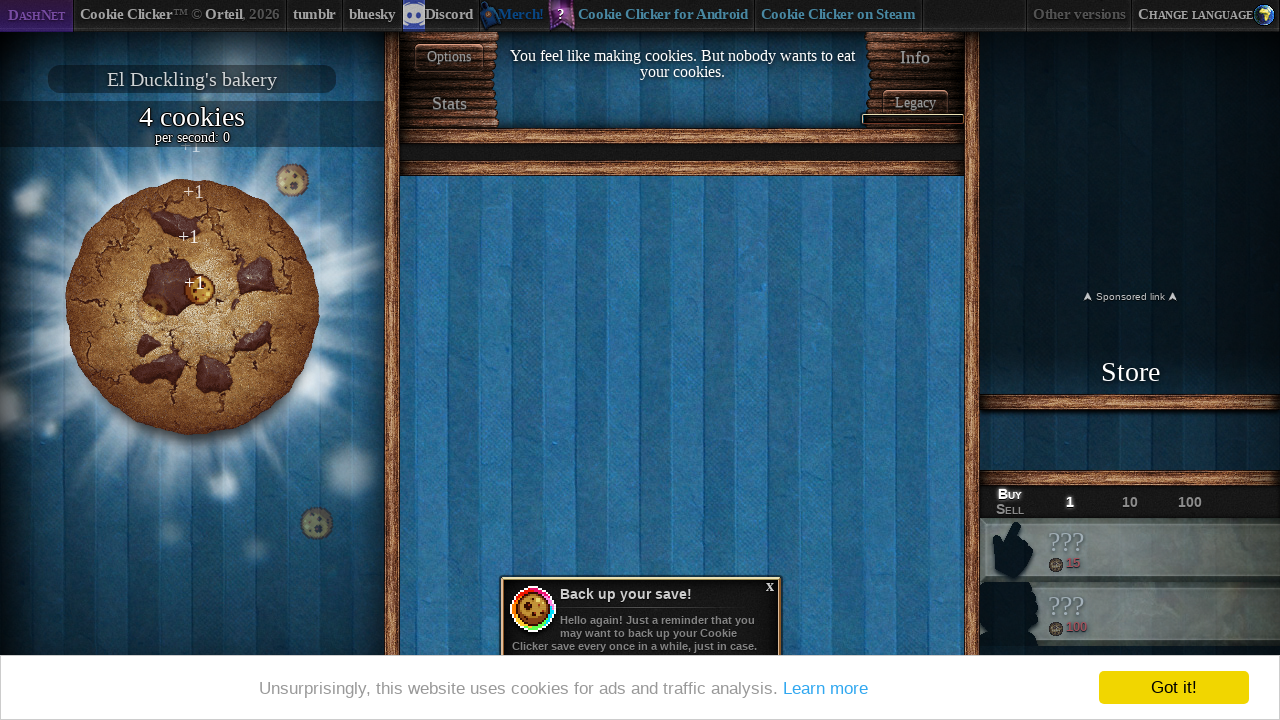

Clicked the big cookie at (192, 307) on #bigCookie
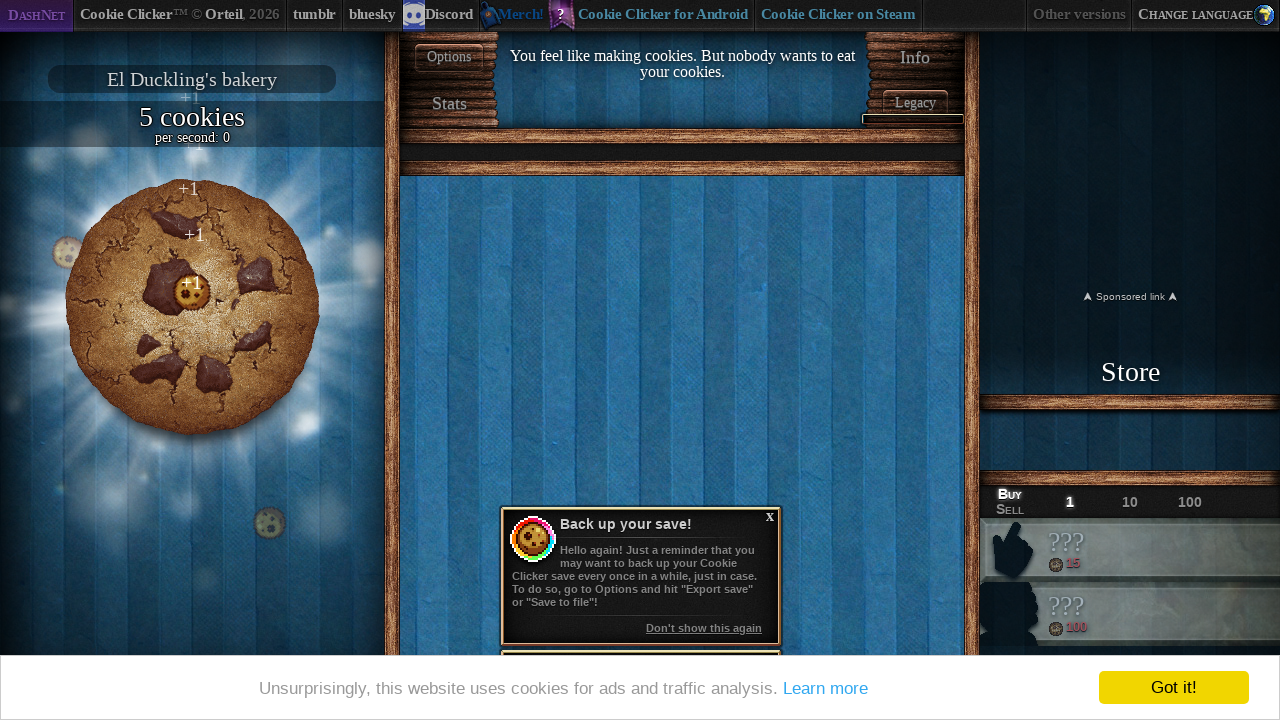

Clicked the big cookie at (192, 307) on #bigCookie
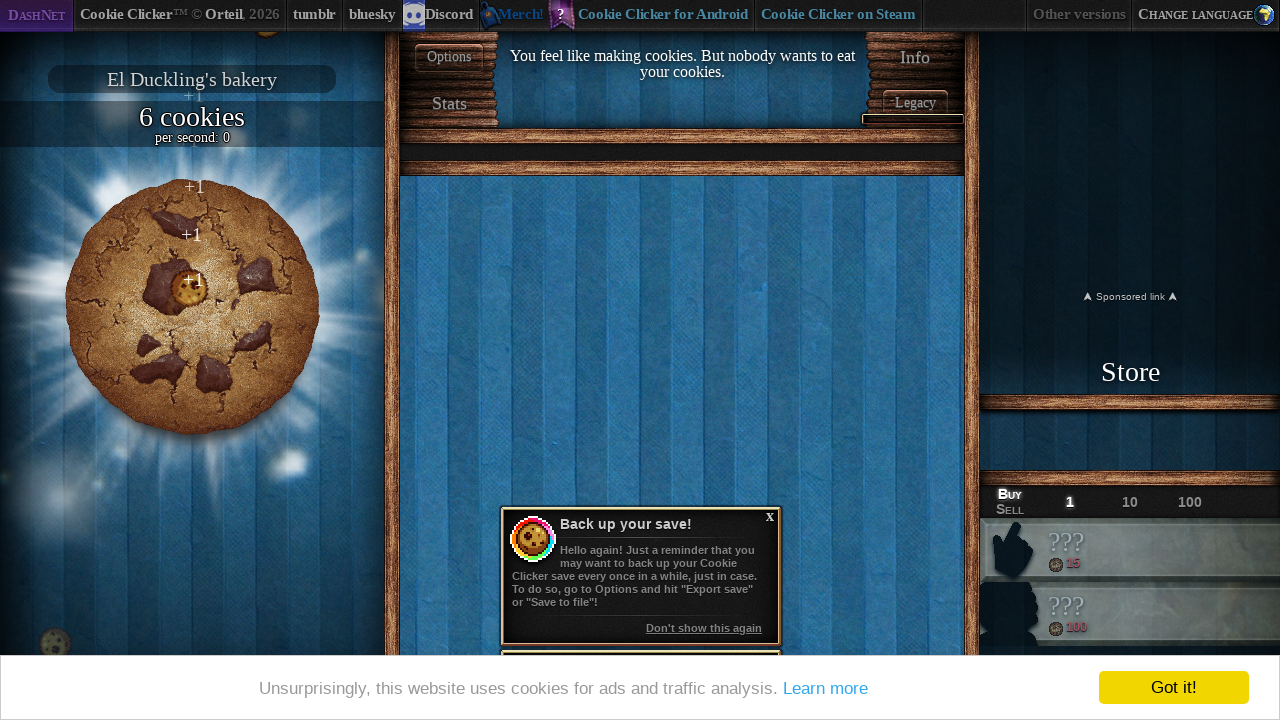

Clicked the big cookie at (192, 307) on #bigCookie
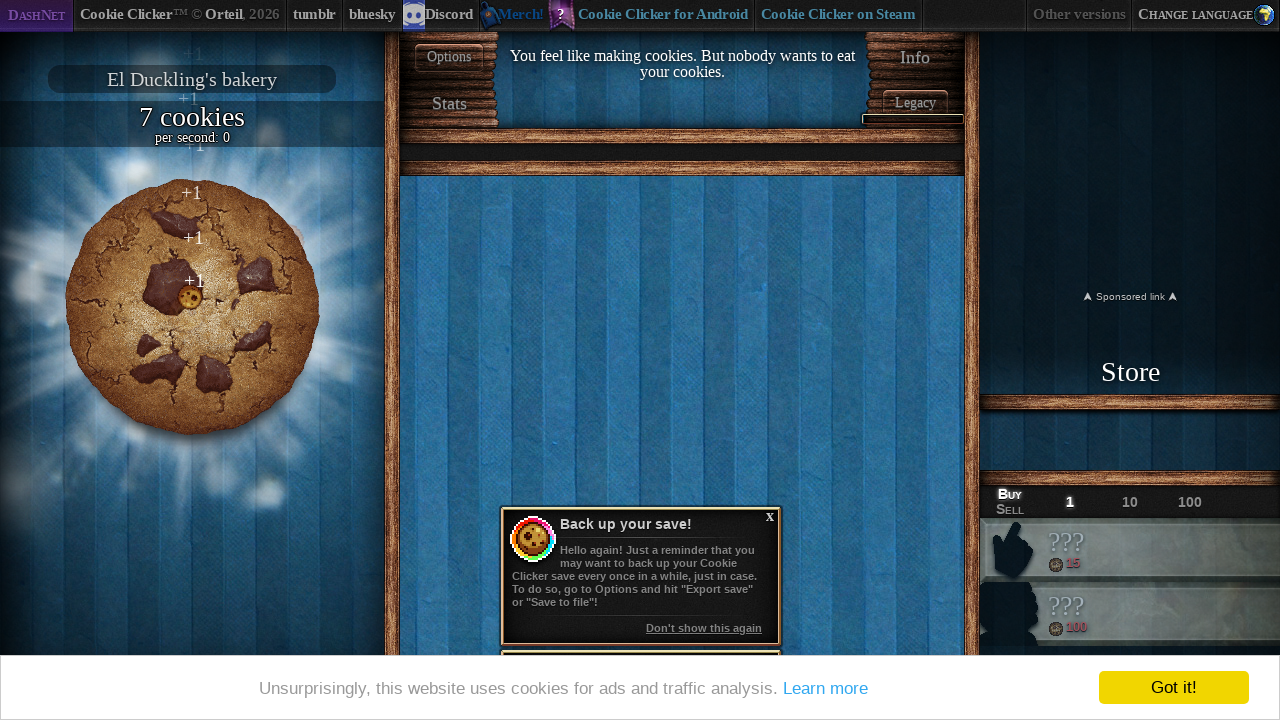

Clicked the big cookie at (192, 307) on #bigCookie
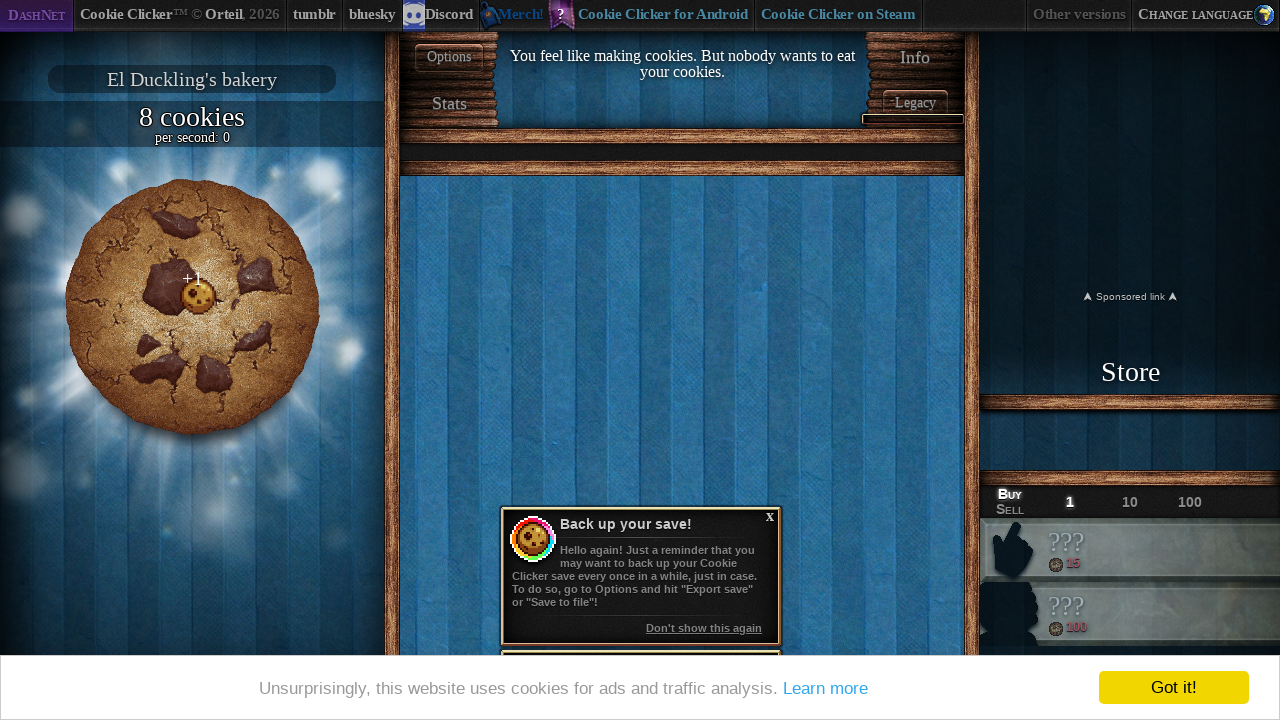

Clicked the big cookie at (192, 307) on #bigCookie
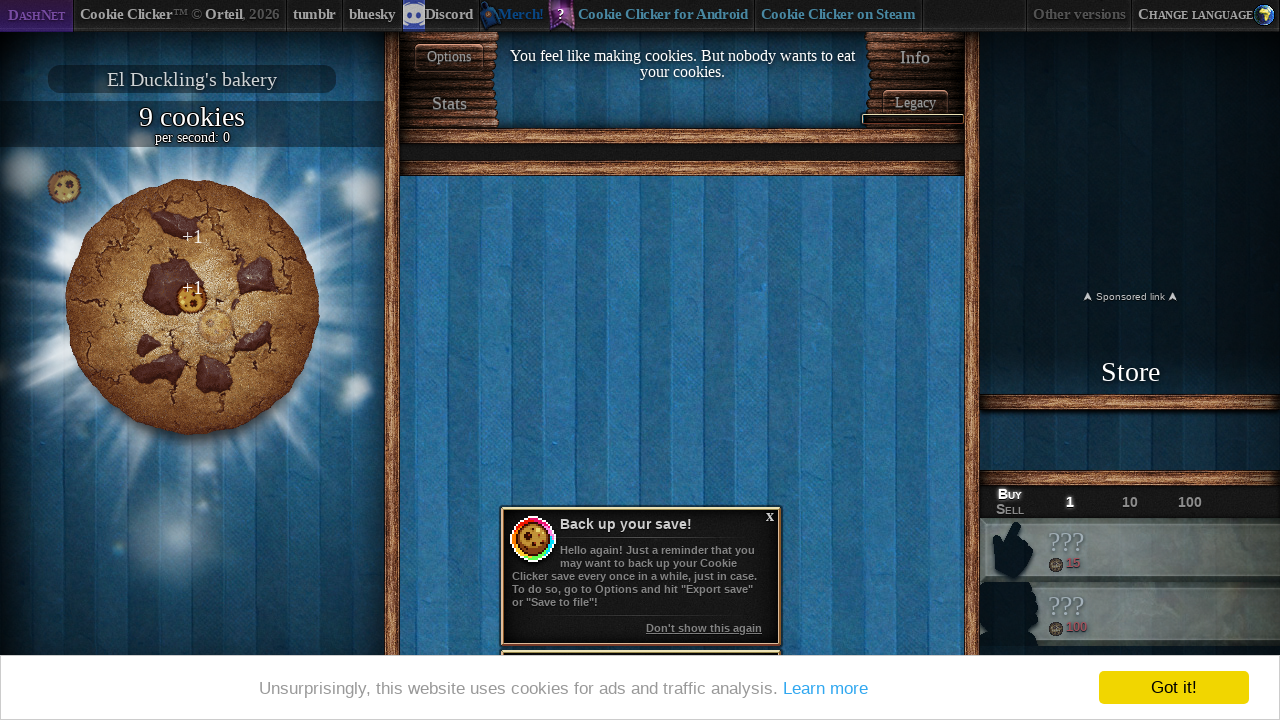

Clicked the big cookie at (192, 307) on #bigCookie
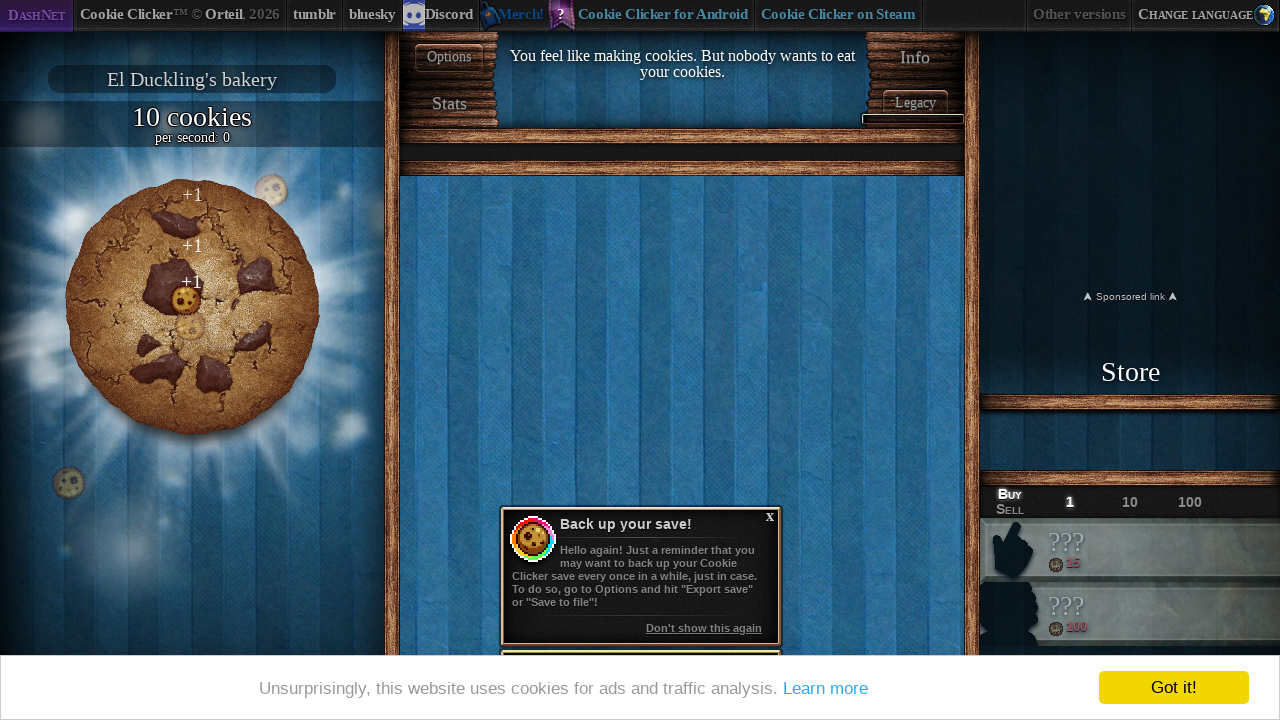

Clicked the big cookie at (192, 307) on #bigCookie
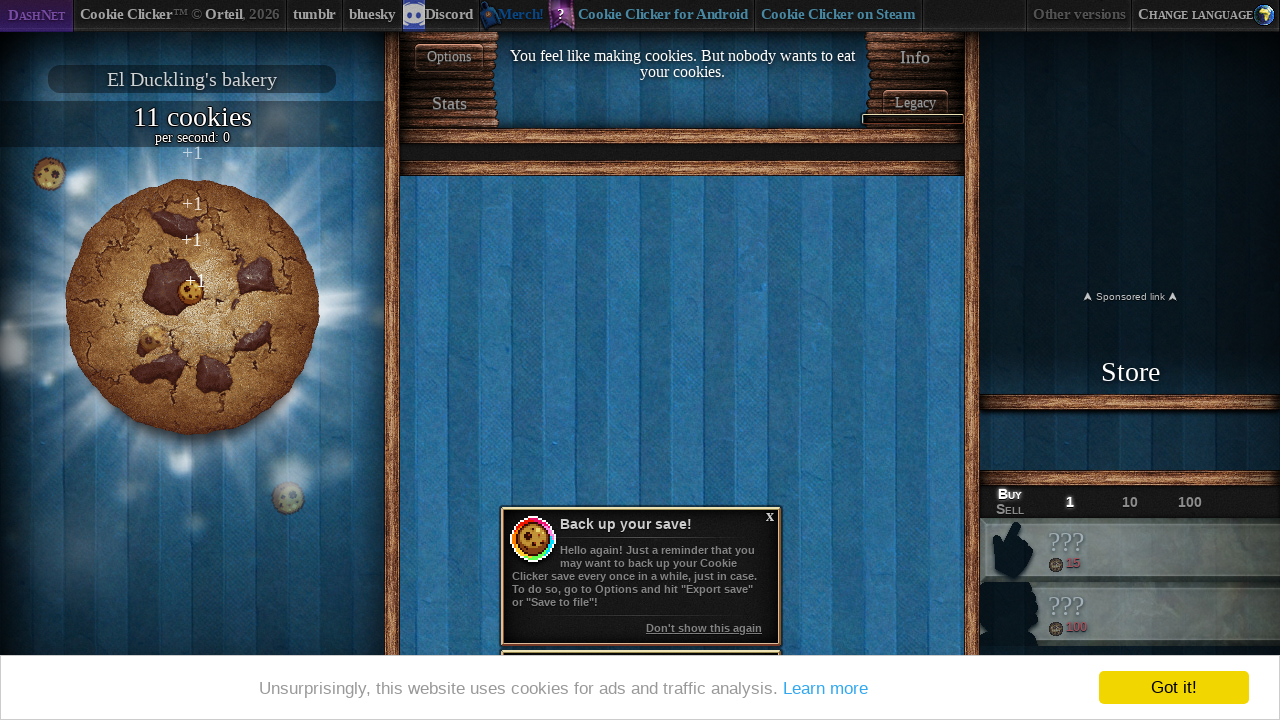

Clicked the big cookie at (192, 307) on #bigCookie
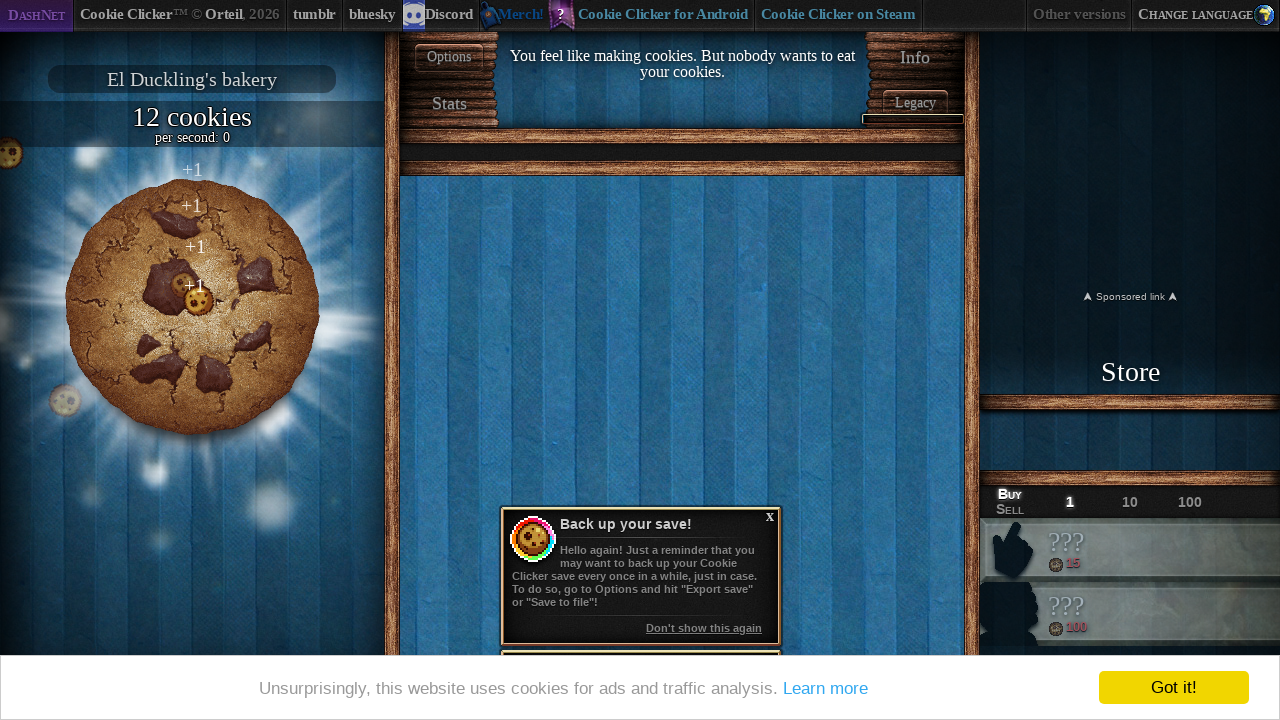

Clicked the big cookie at (192, 307) on #bigCookie
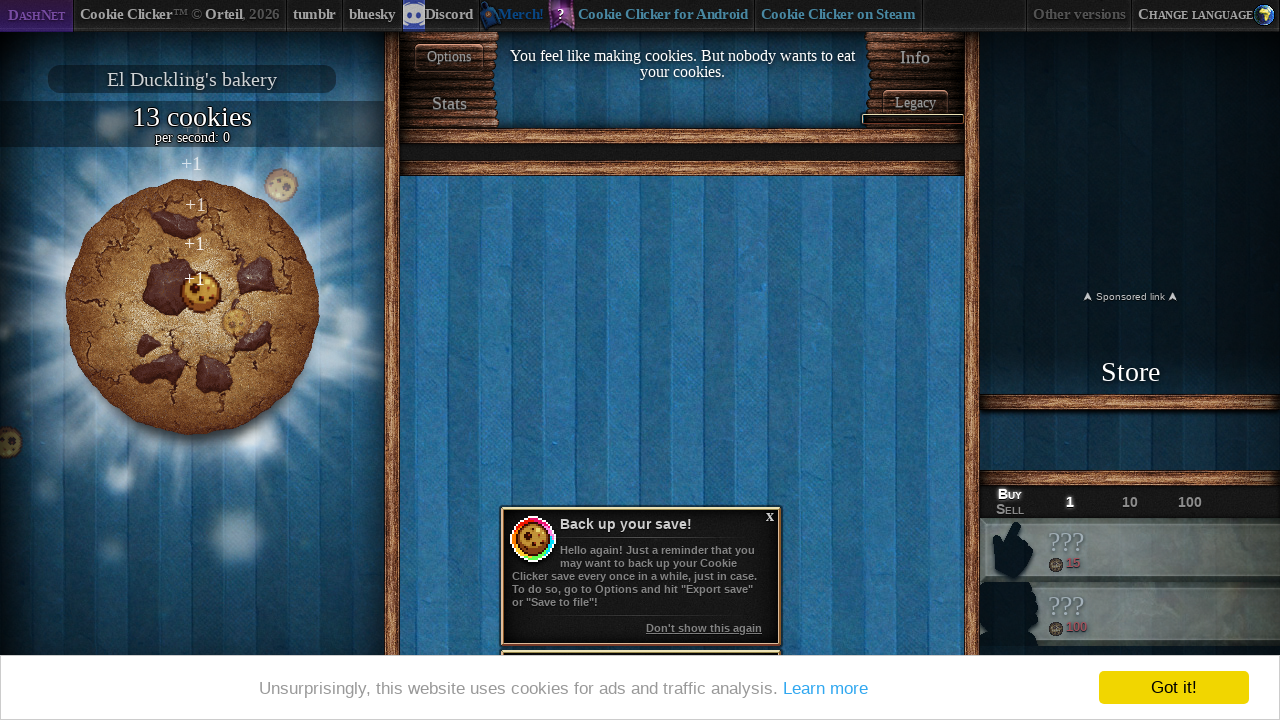

Clicked the big cookie at (192, 307) on #bigCookie
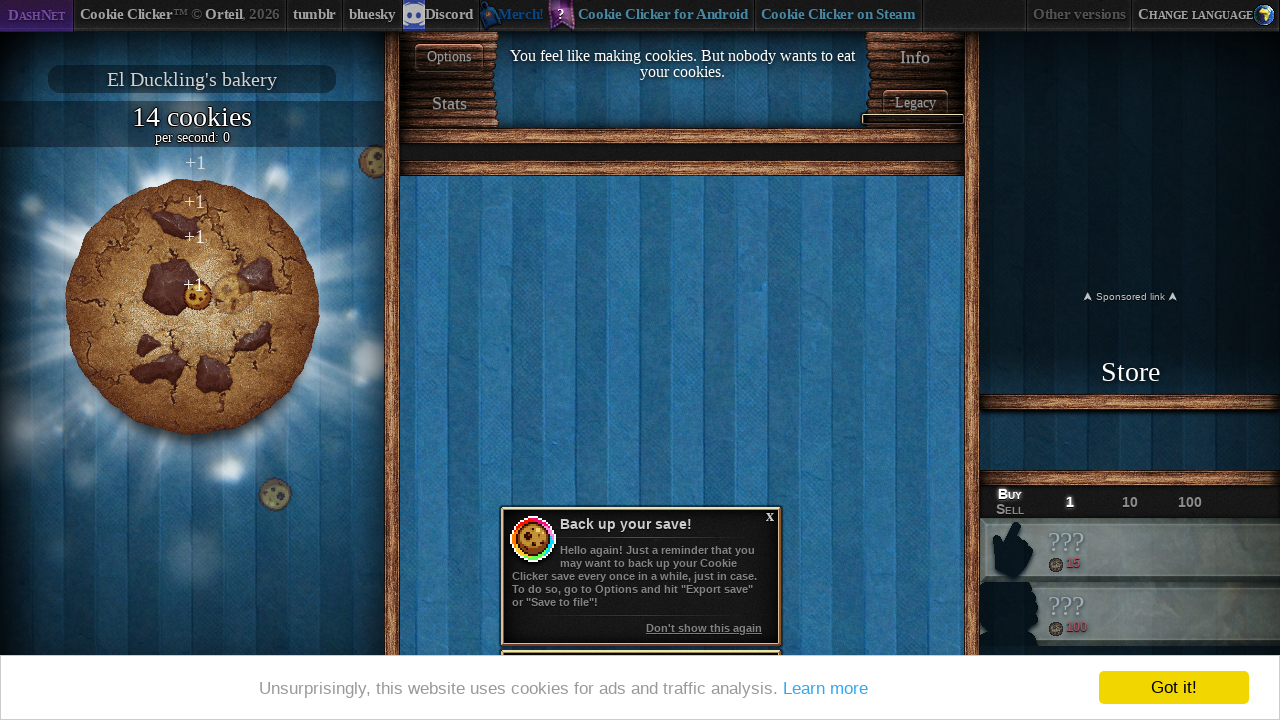

Clicked the big cookie at (192, 307) on #bigCookie
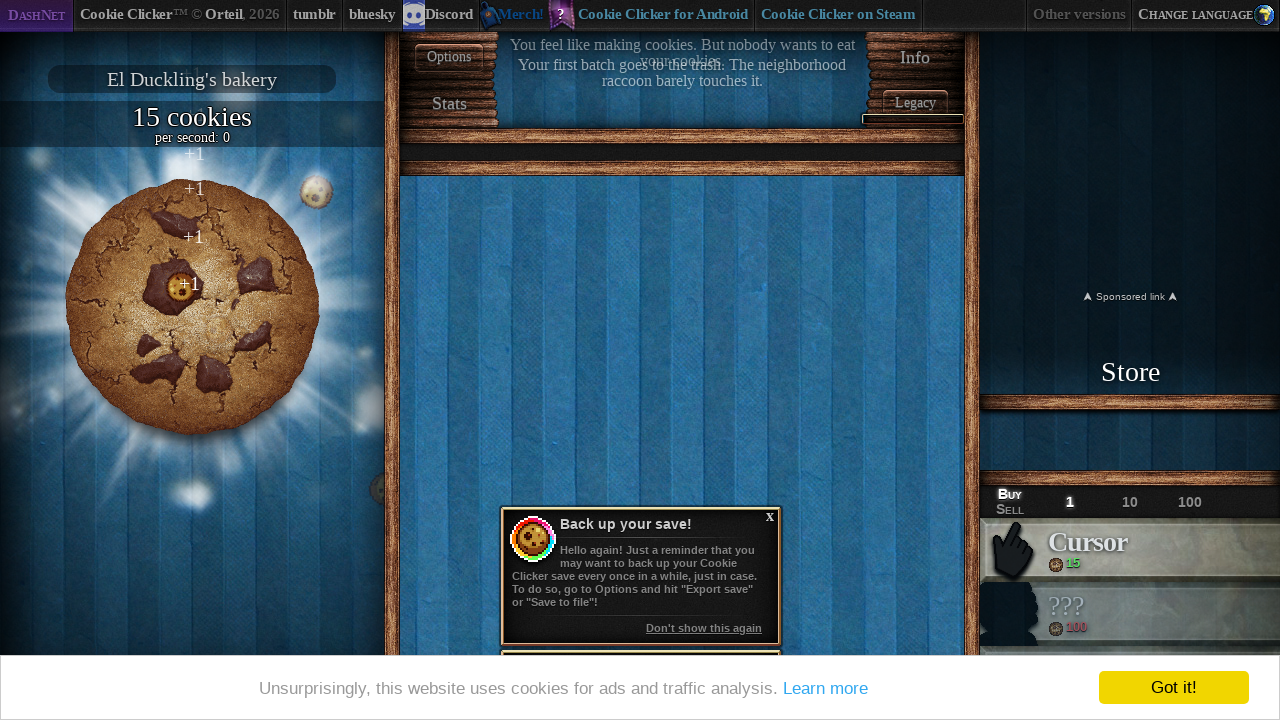

Purchased an available upgrade at (1130, 550) on div[id^='product'] >> nth=80
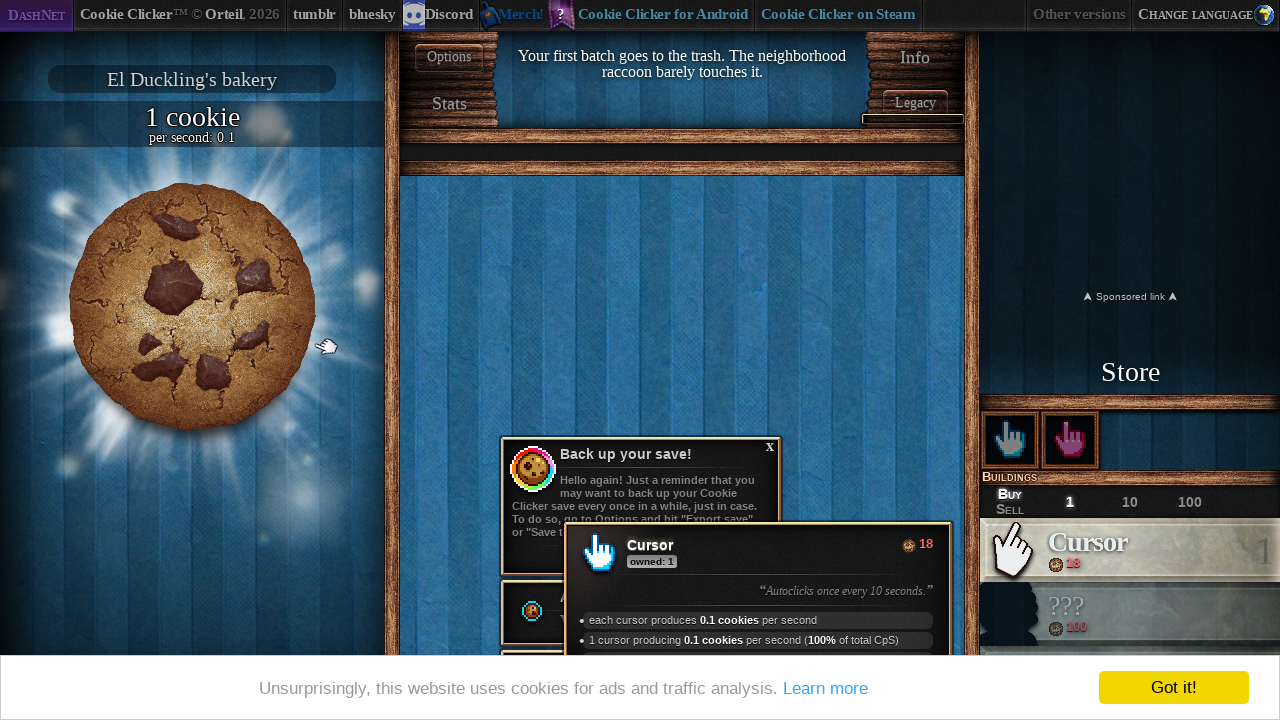

Clicked the big cookie at (192, 307) on #bigCookie
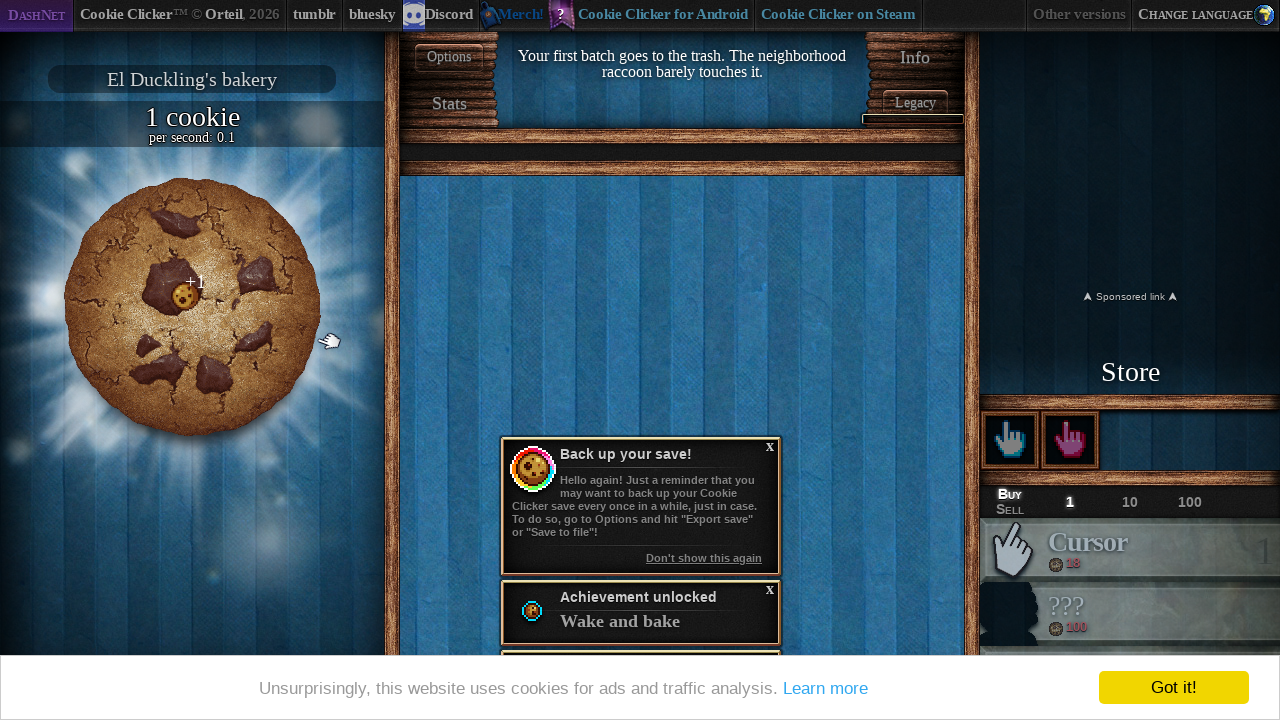

Clicked the big cookie at (192, 307) on #bigCookie
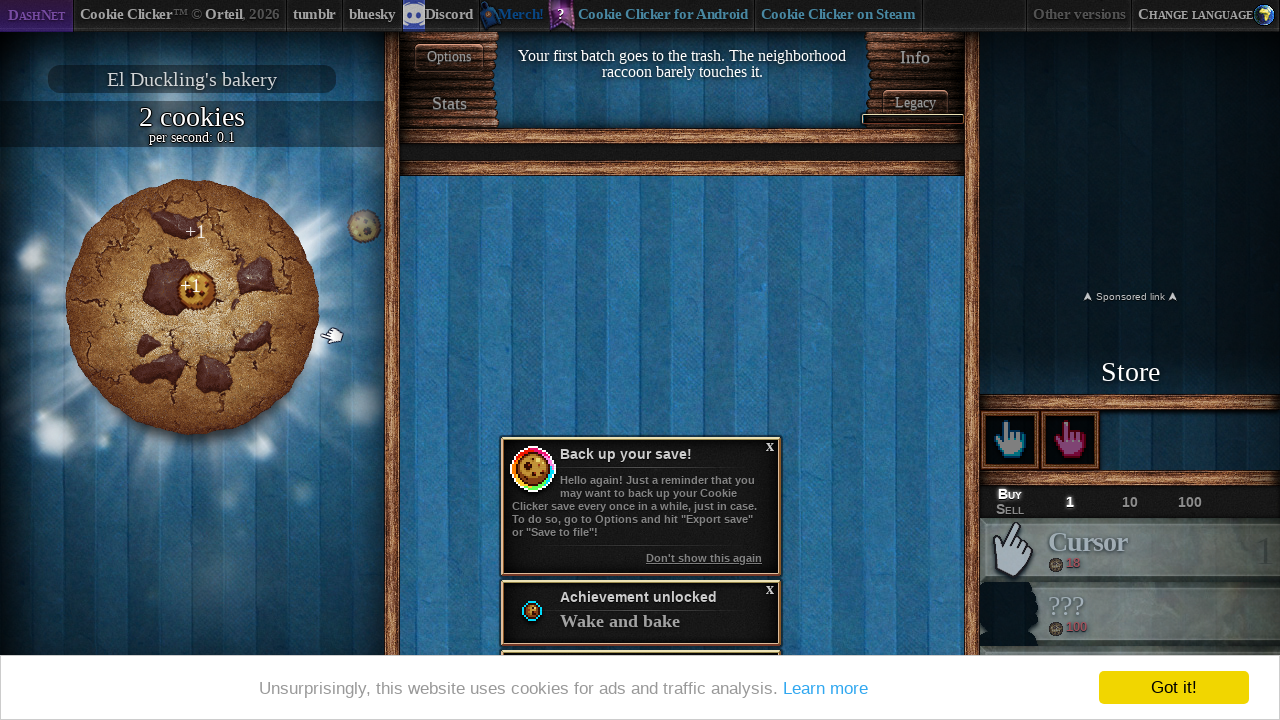

Clicked the big cookie at (192, 307) on #bigCookie
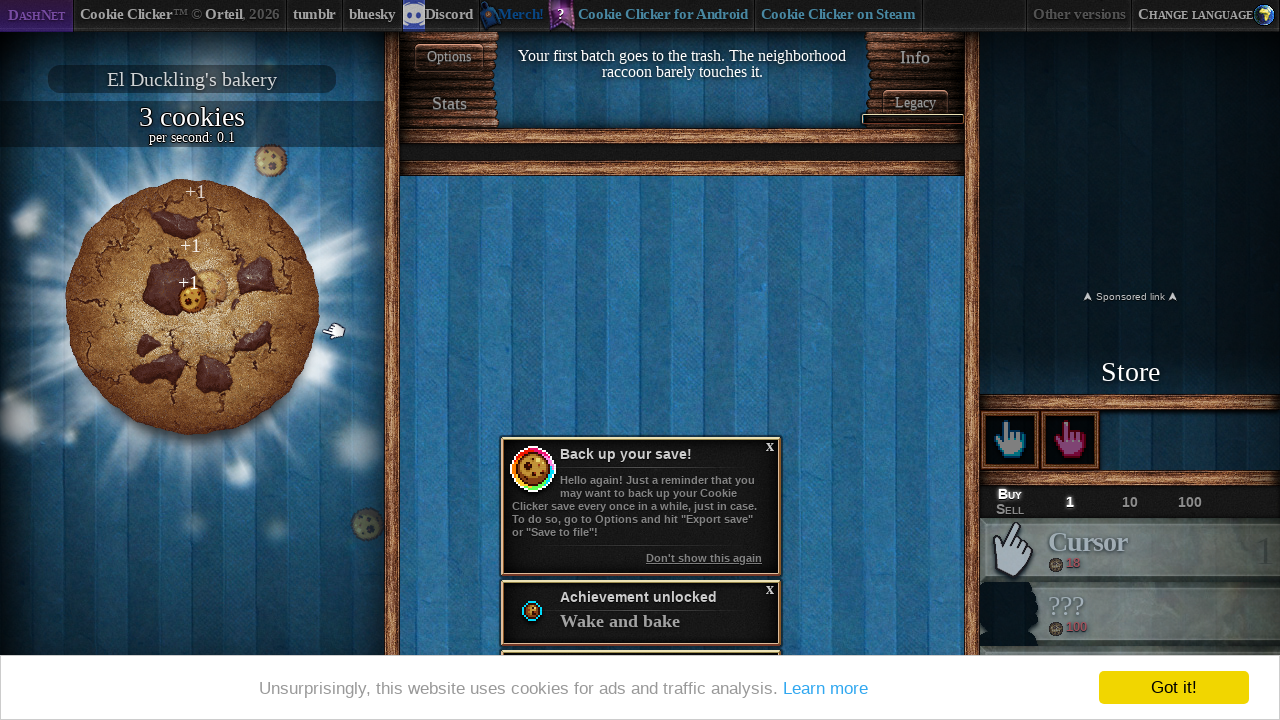

Clicked the big cookie at (192, 307) on #bigCookie
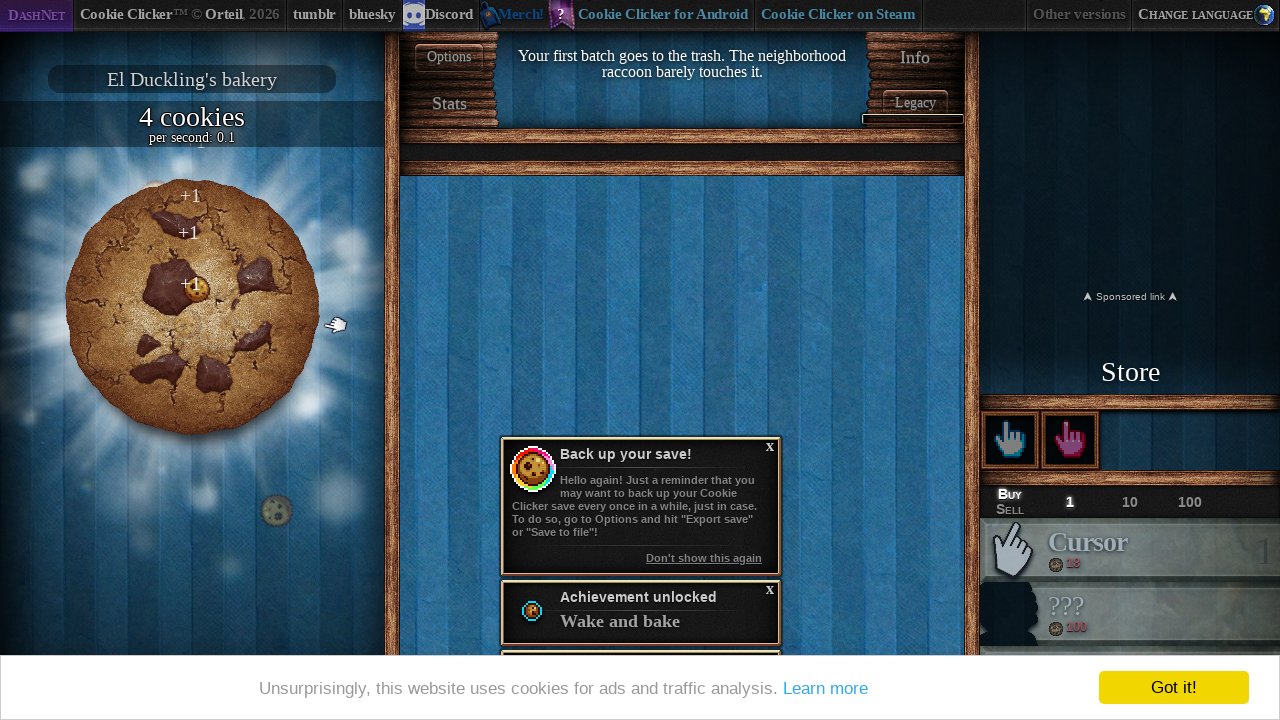

Clicked the big cookie at (192, 307) on #bigCookie
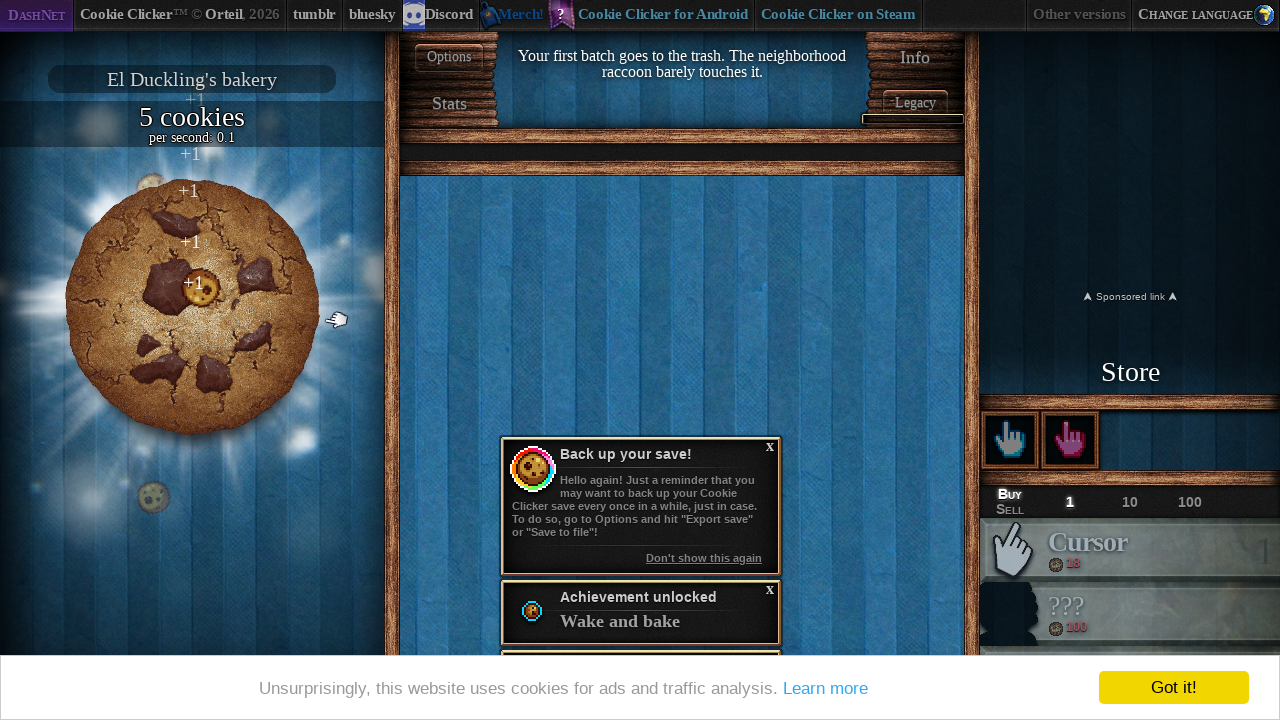

Clicked the big cookie at (192, 307) on #bigCookie
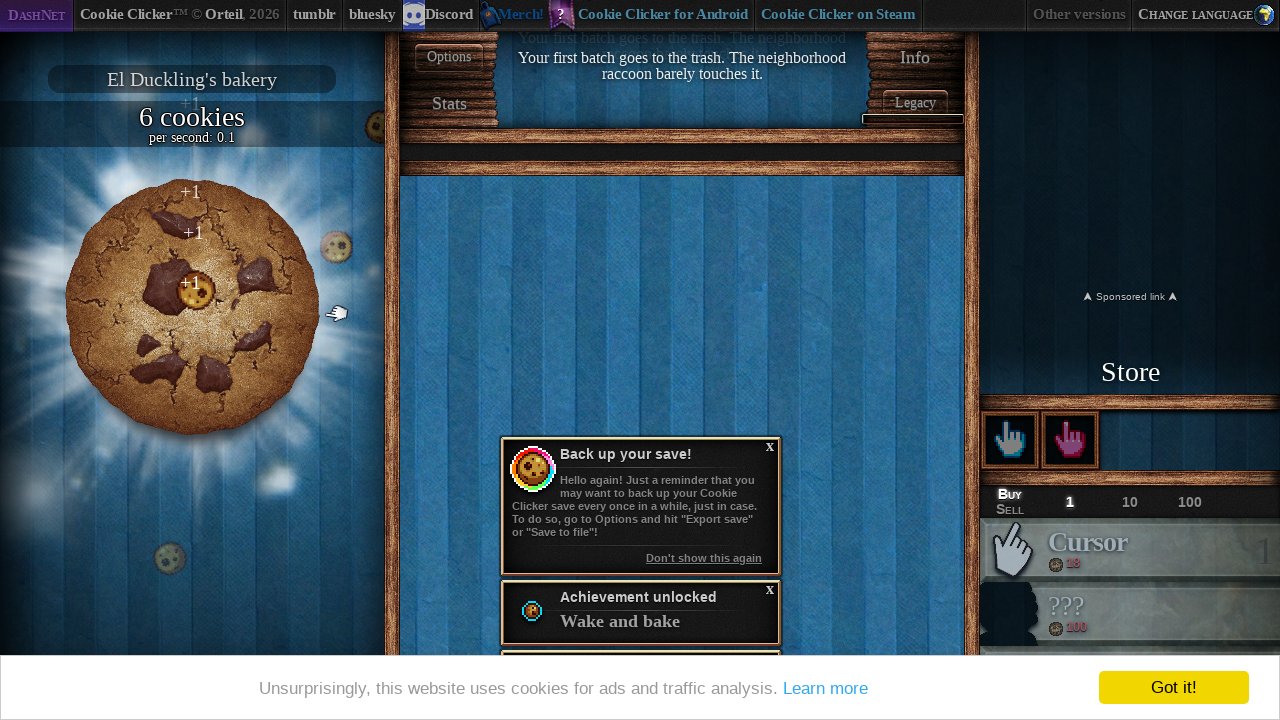

Clicked the big cookie at (192, 307) on #bigCookie
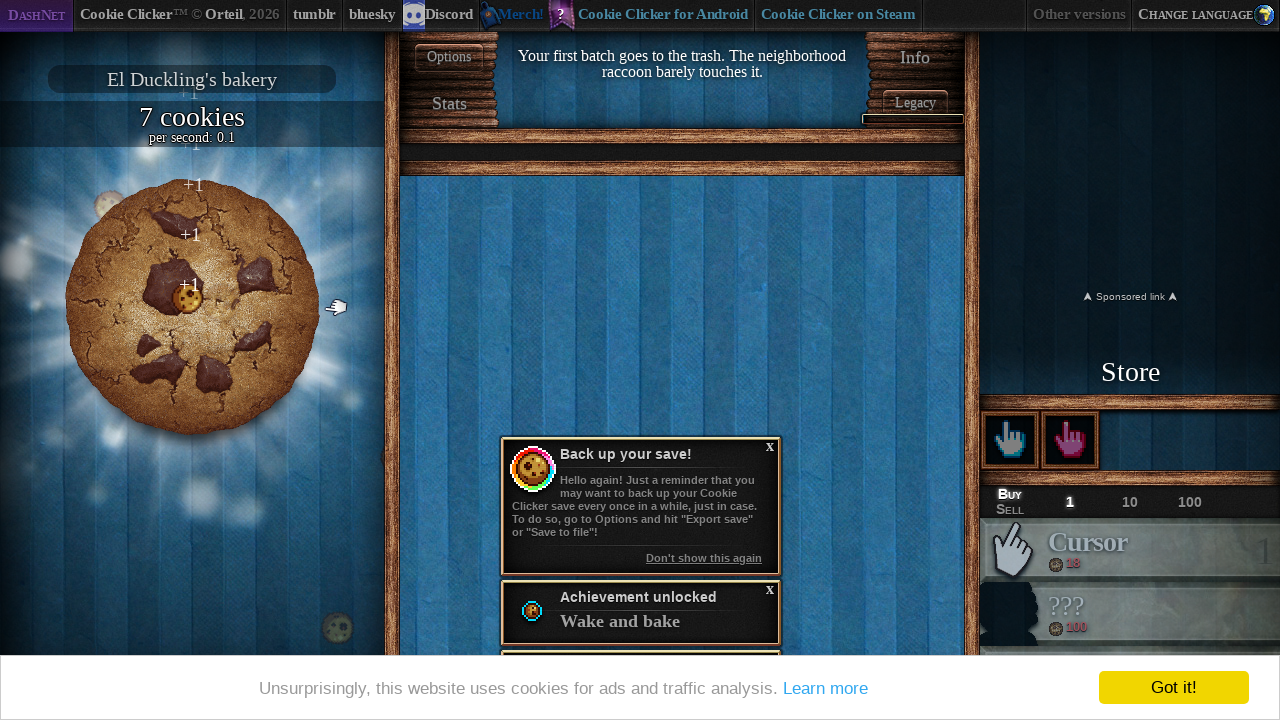

Game automation complete - final cookie count retrieved: 8 cookiesper second: 0.1
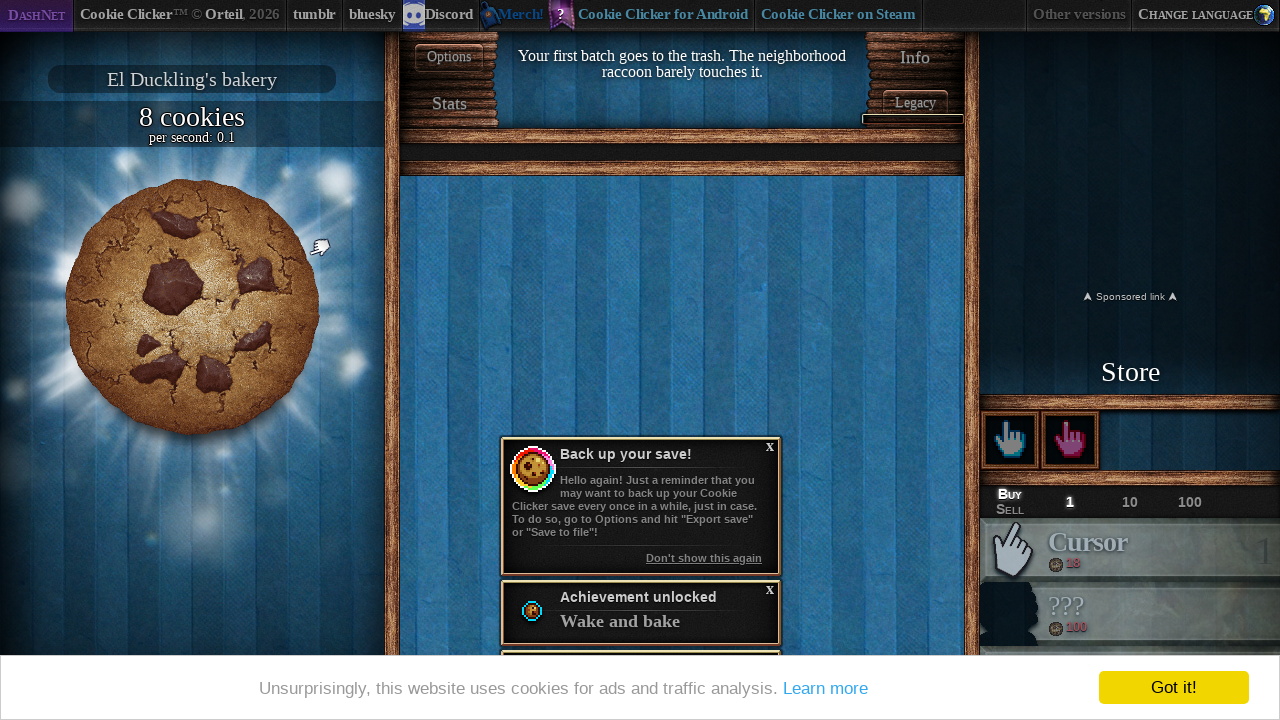

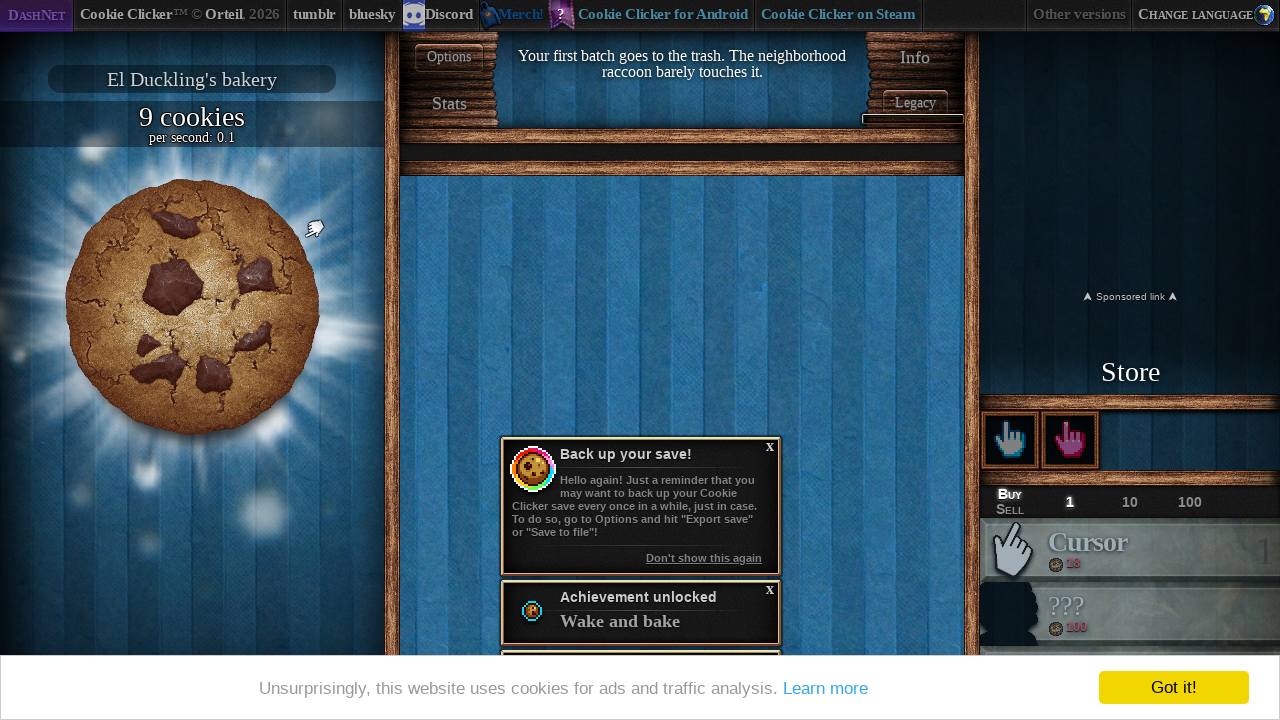